Tests drag and drop functionality by dragging an element to a specific x,y offset position

Starting URL: https://selenium08.blogspot.com/2020/01/drag-me.html

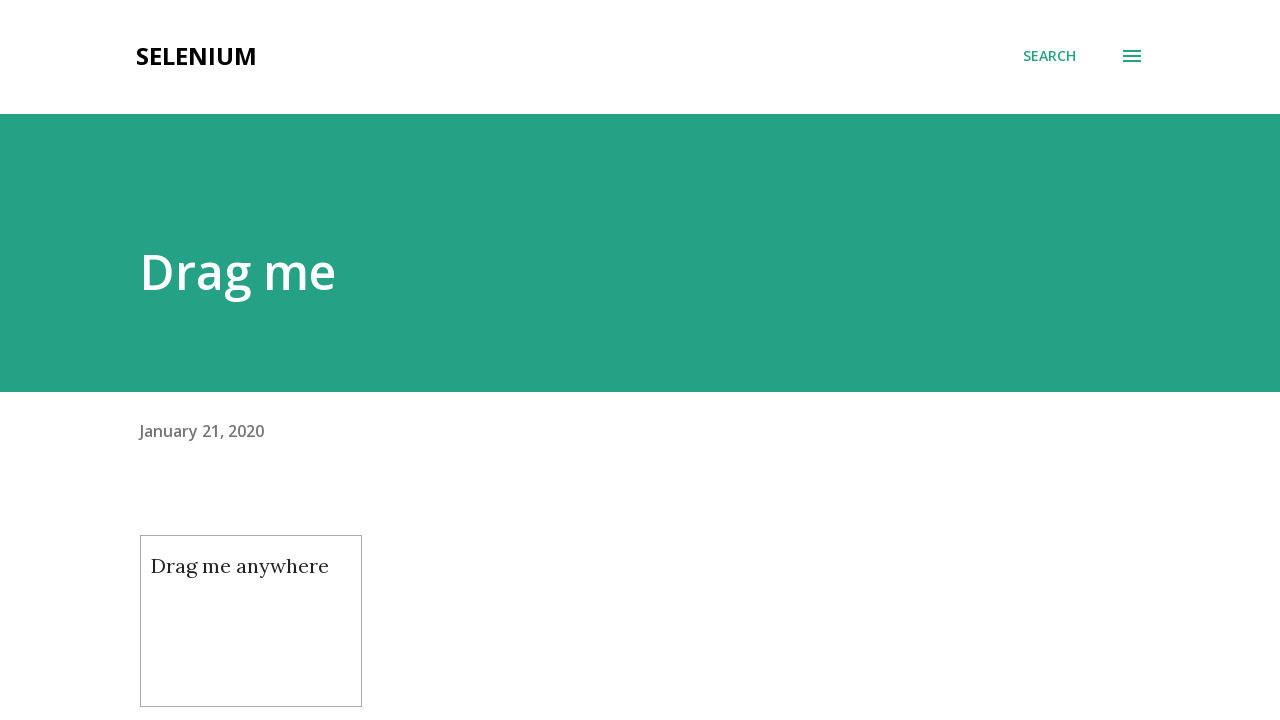

Located the draggable element with id 'draggable'
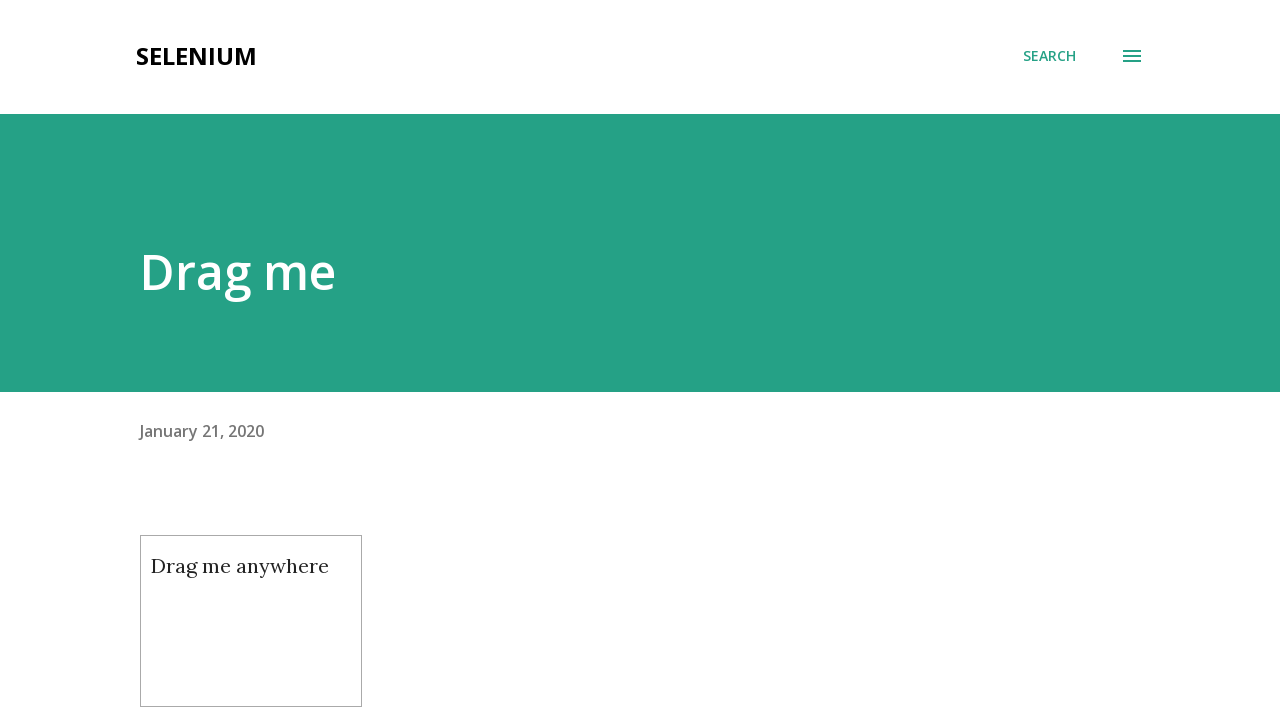

Retrieved bounding box of draggable element
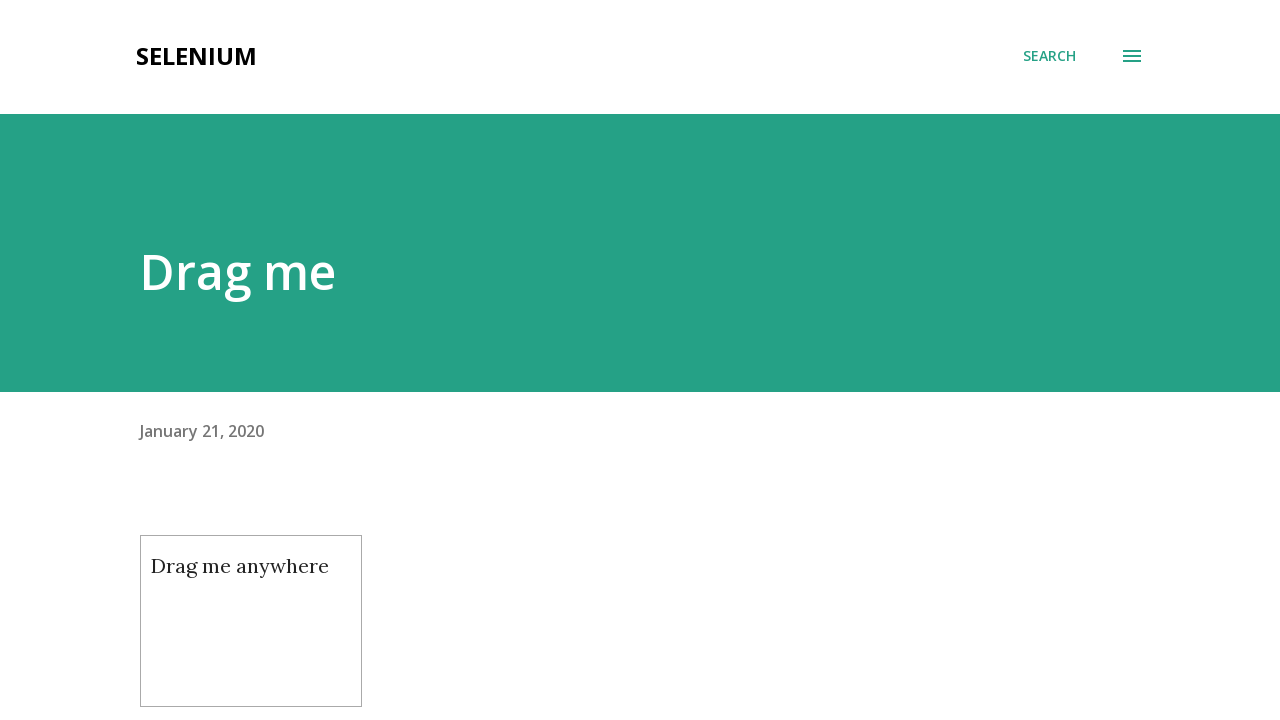

Dragged element to offset position (x: 200, y: 150) at (341, 686)
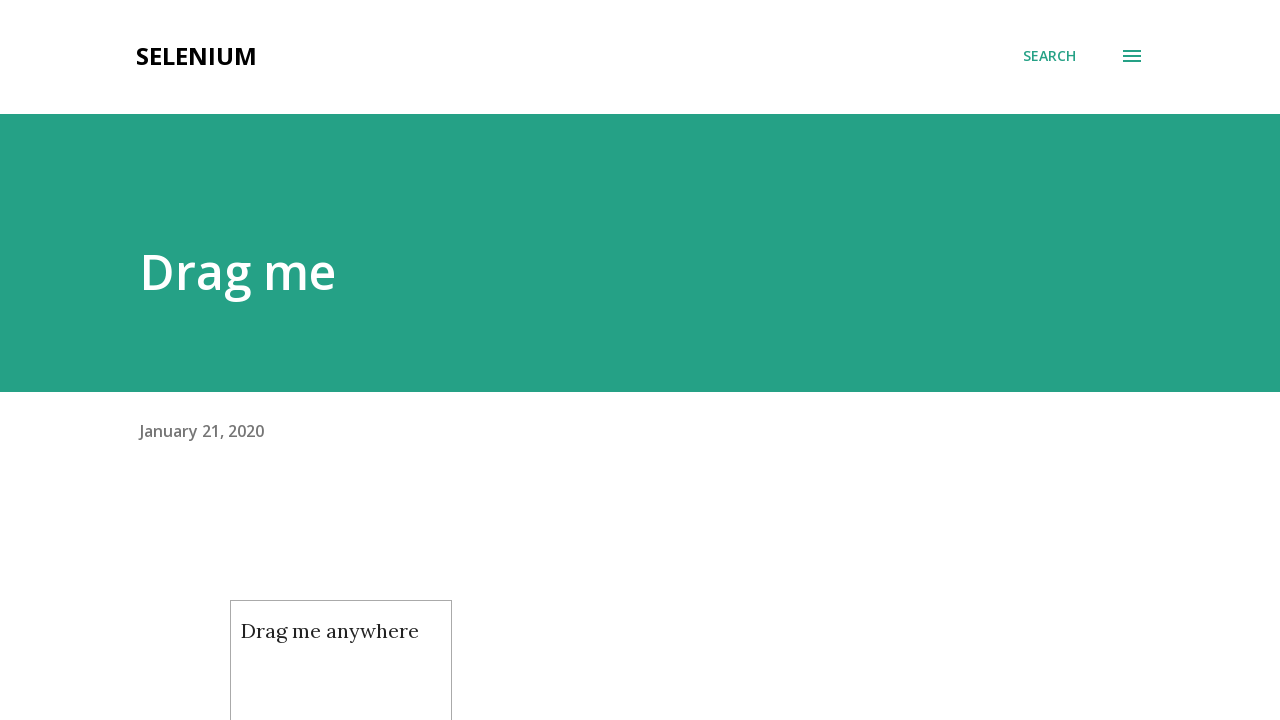

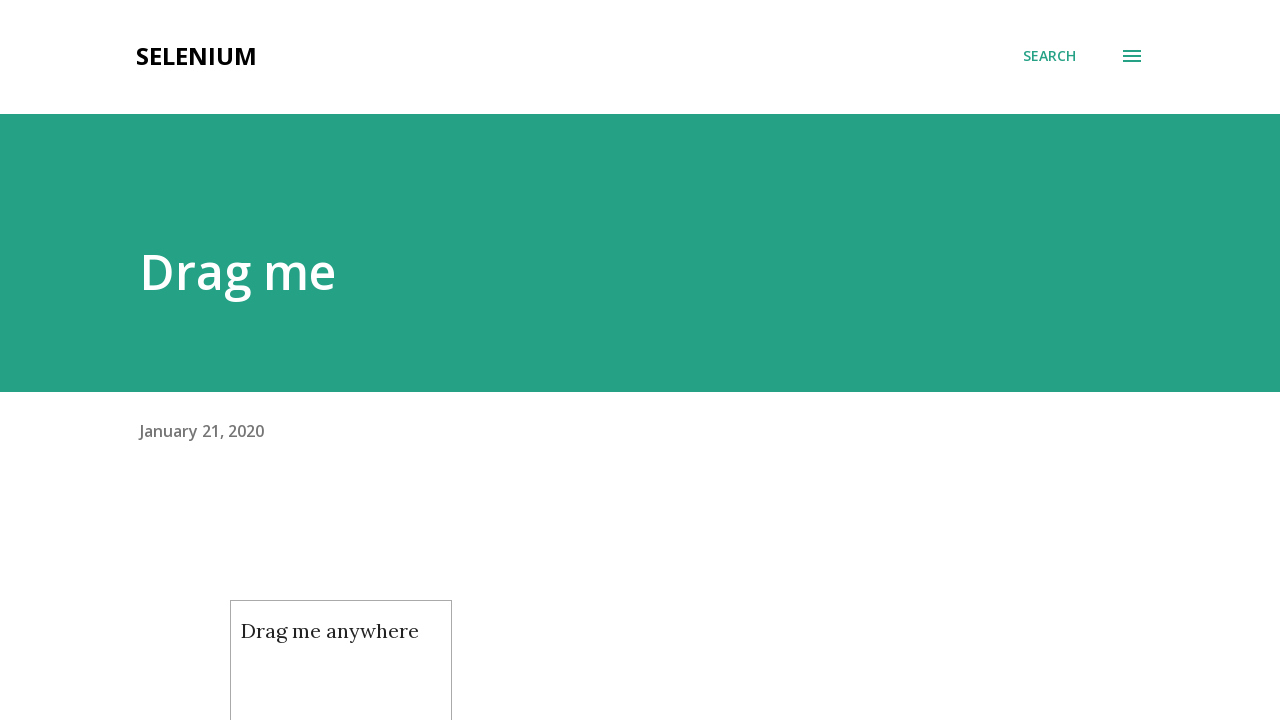